Tests dropdown selection by reading two numbers from the page, calculating their sum, selecting the correct answer from a dropdown menu, and clicking submit.

Starting URL: http://suninjuly.github.io/selects1.html

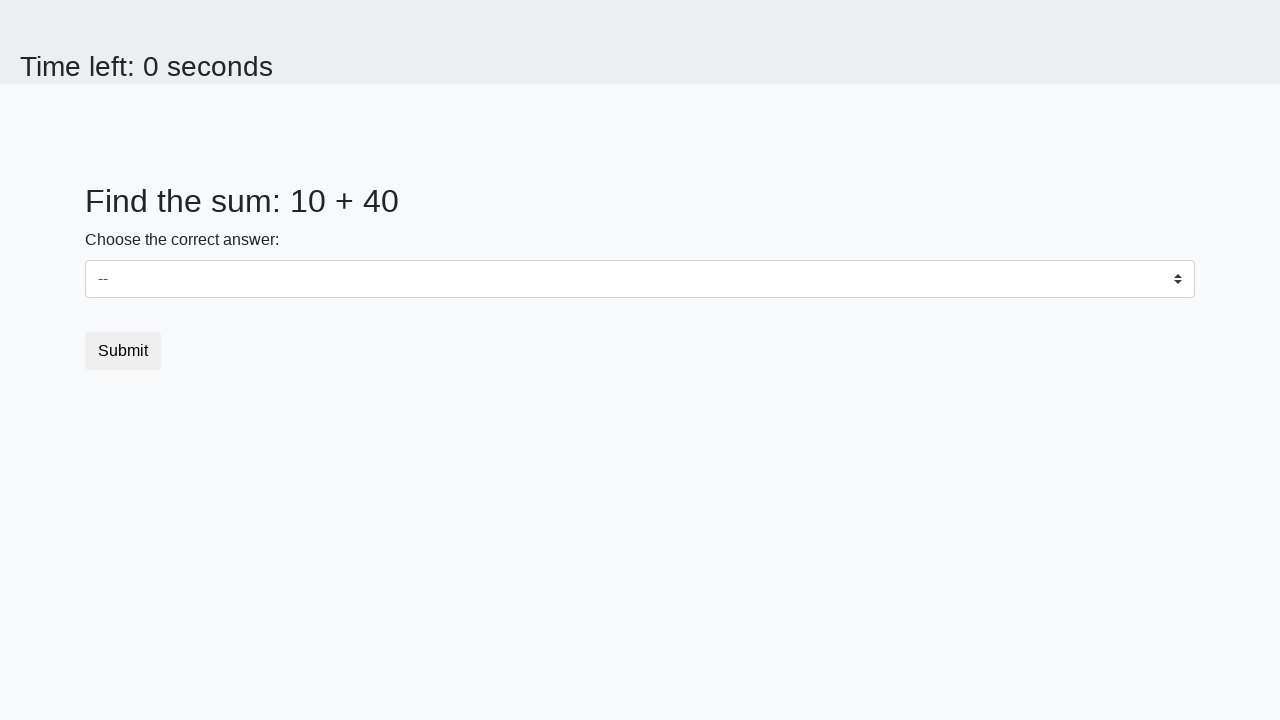

Read first number from #num1 element
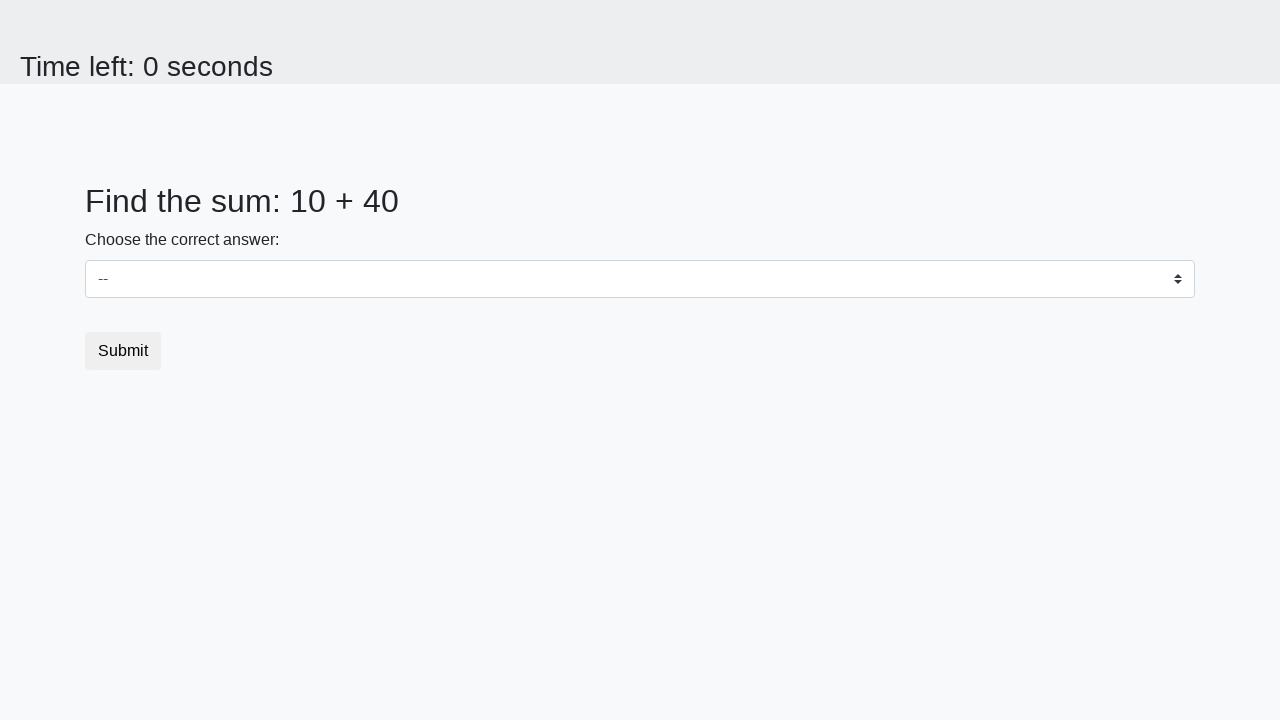

Read second number from #num2 element
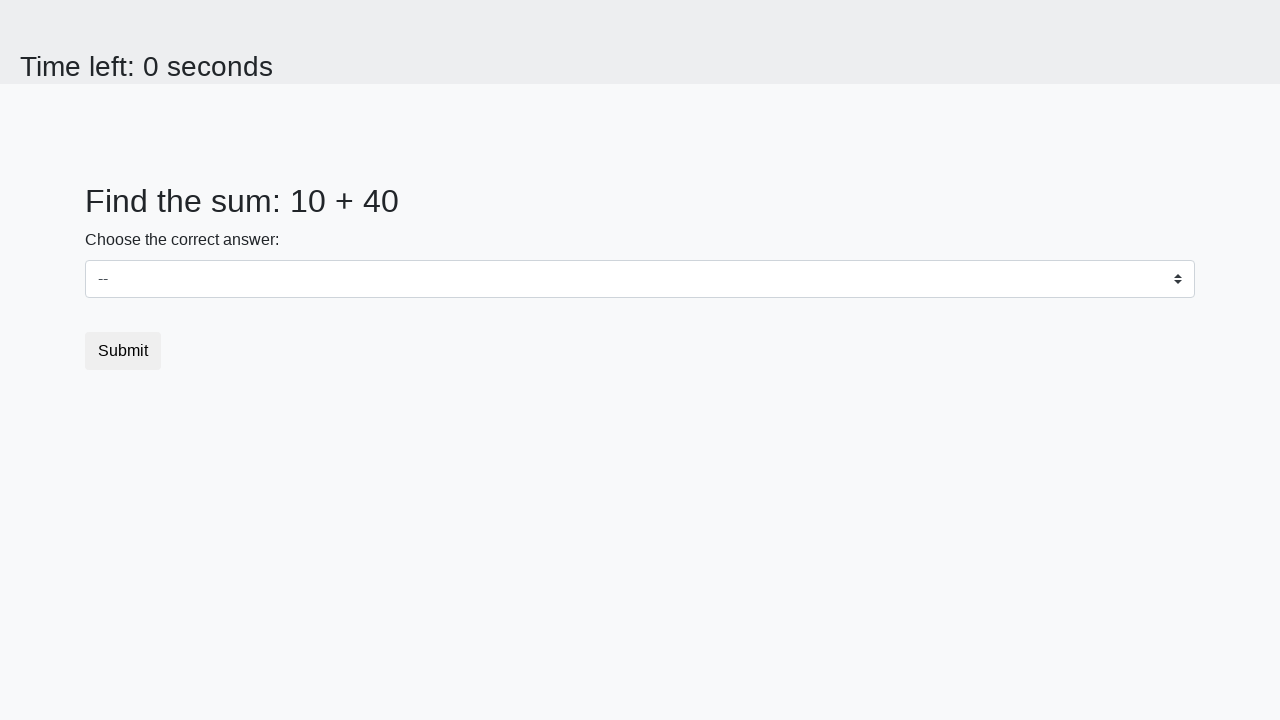

Calculated sum of 10 + 40 = 50
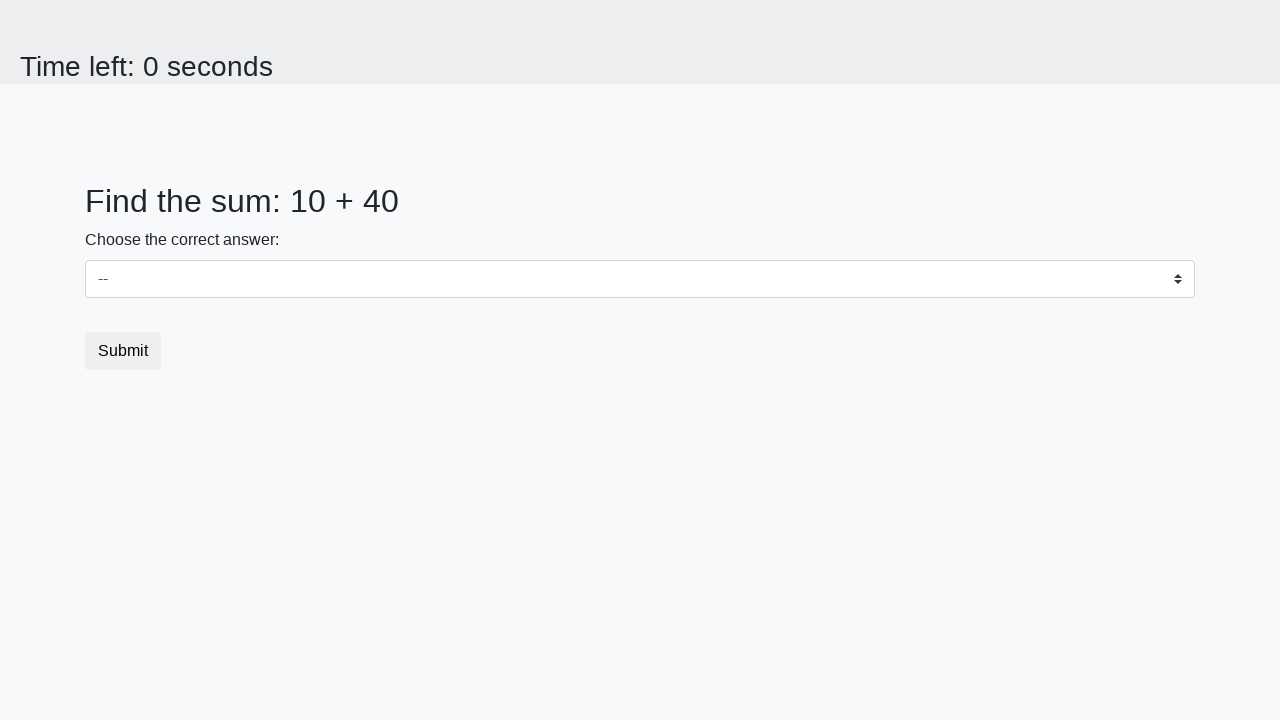

Selected correct answer 50 from dropdown menu on #dropdown
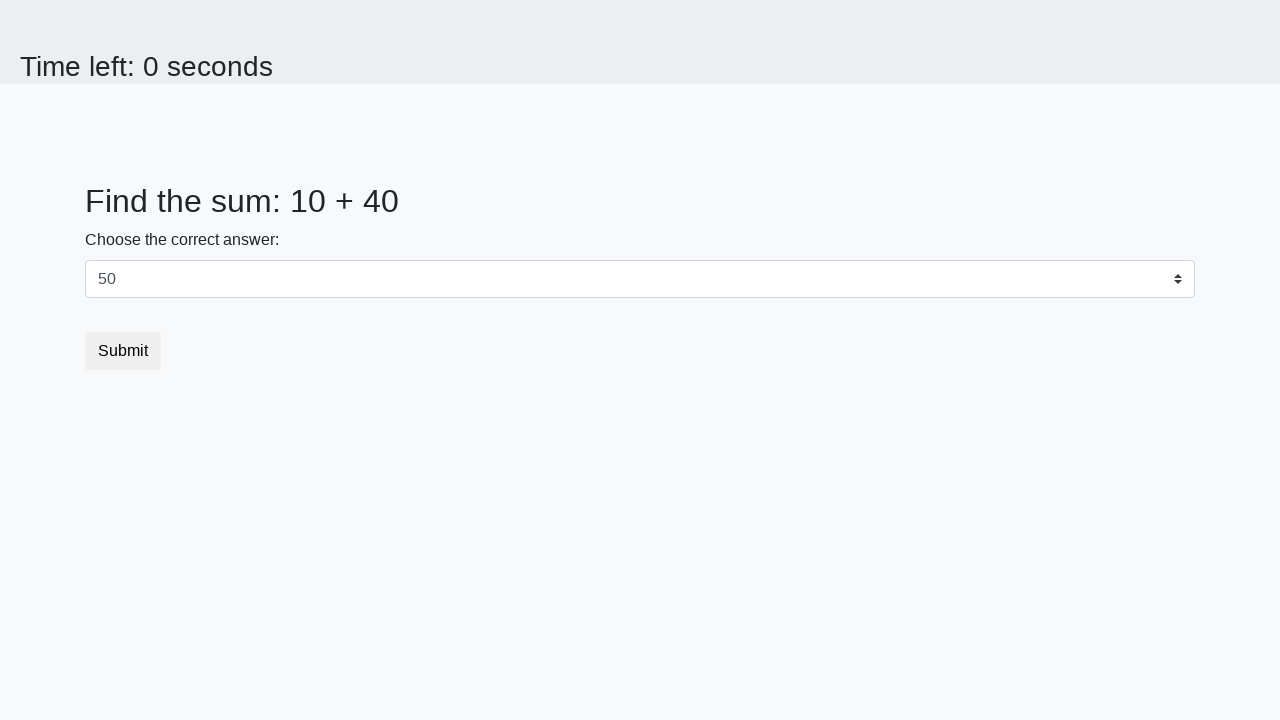

Clicked submit button at (123, 351) on button.btn
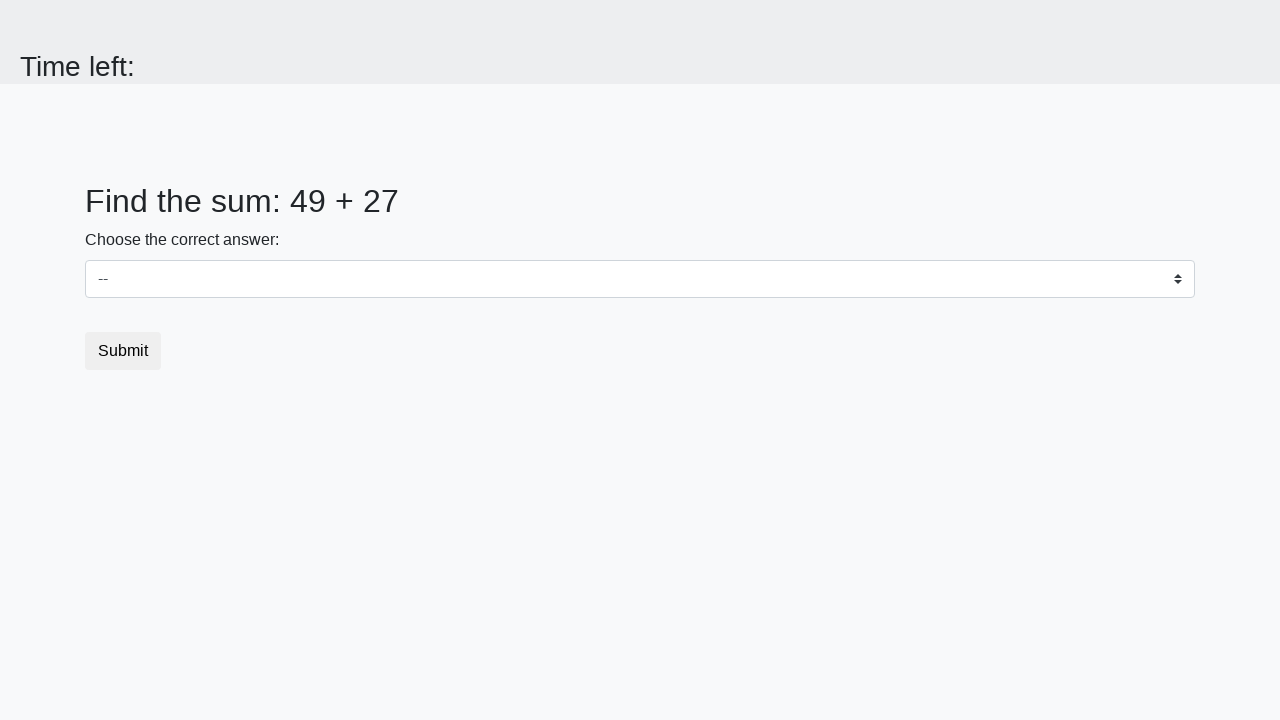

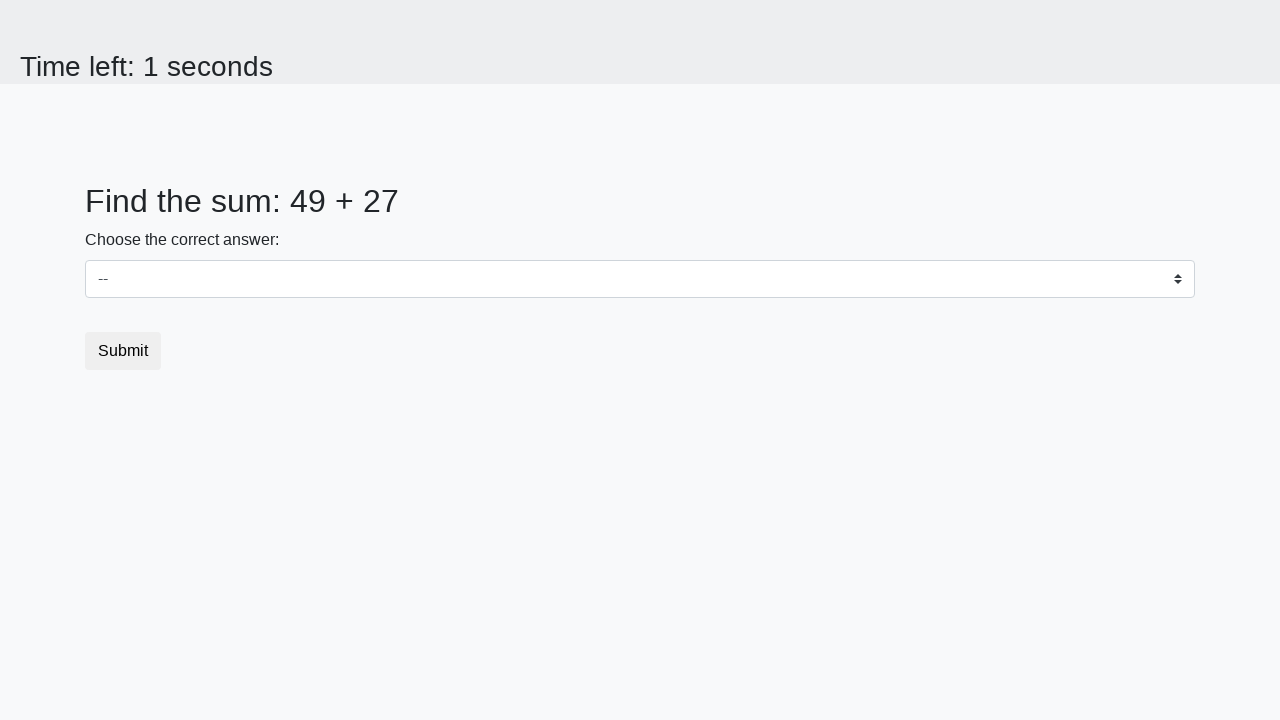